Tests prompt alert functionality by clicking a button to trigger a prompt, entering text into the alert, and accepting it

Starting URL: https://demoqa.com/alerts

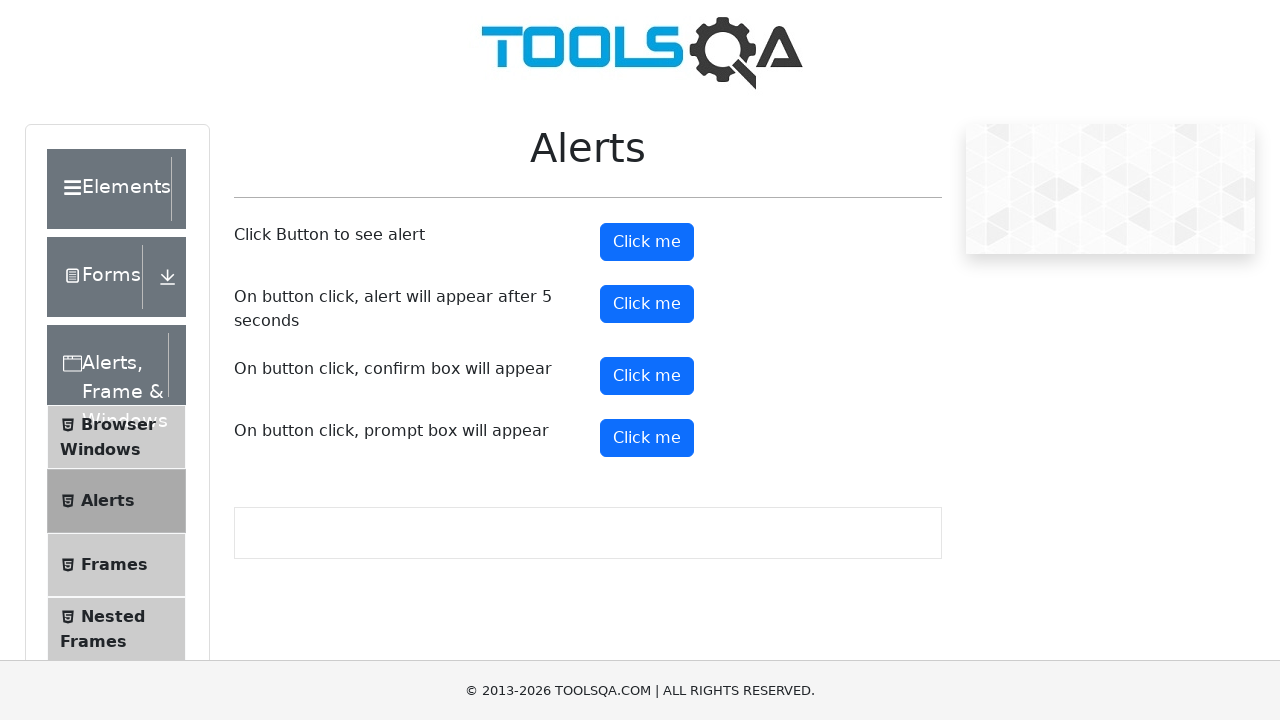

Set up dialog handler to accept prompt with text 'My name is Bimbo'
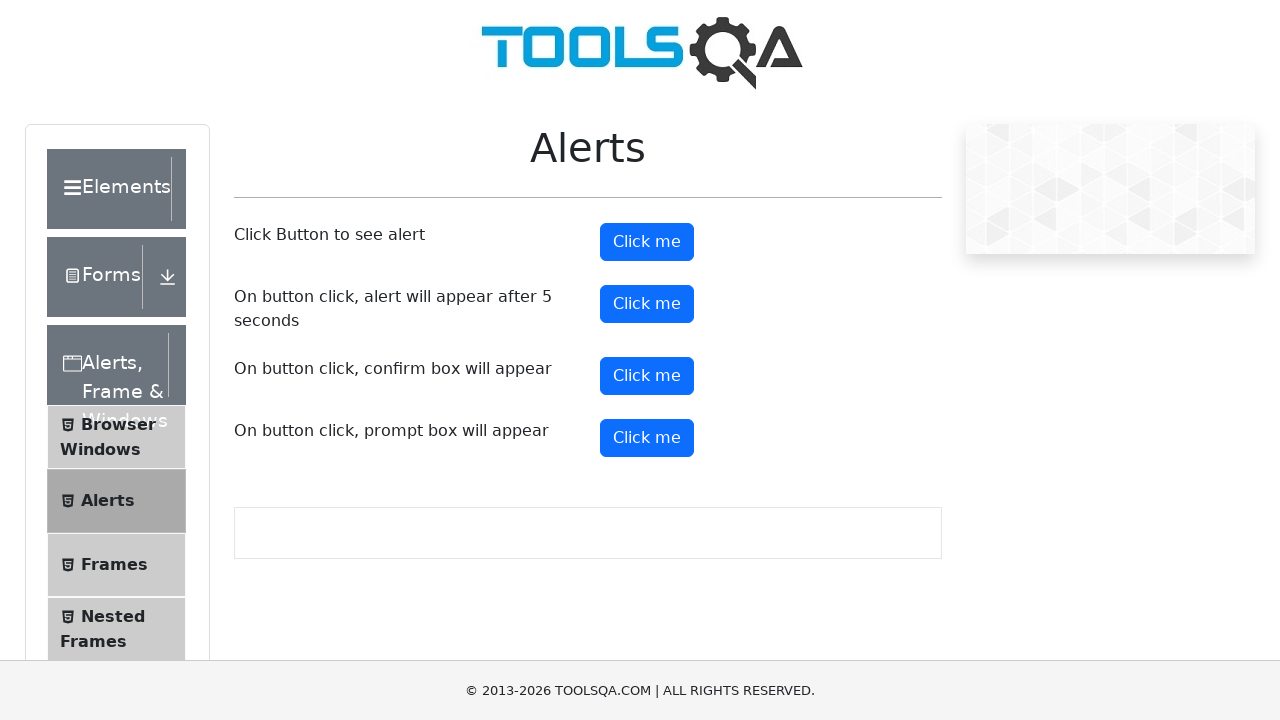

Clicked prompt button to trigger alert dialog at (647, 438) on #promtButton
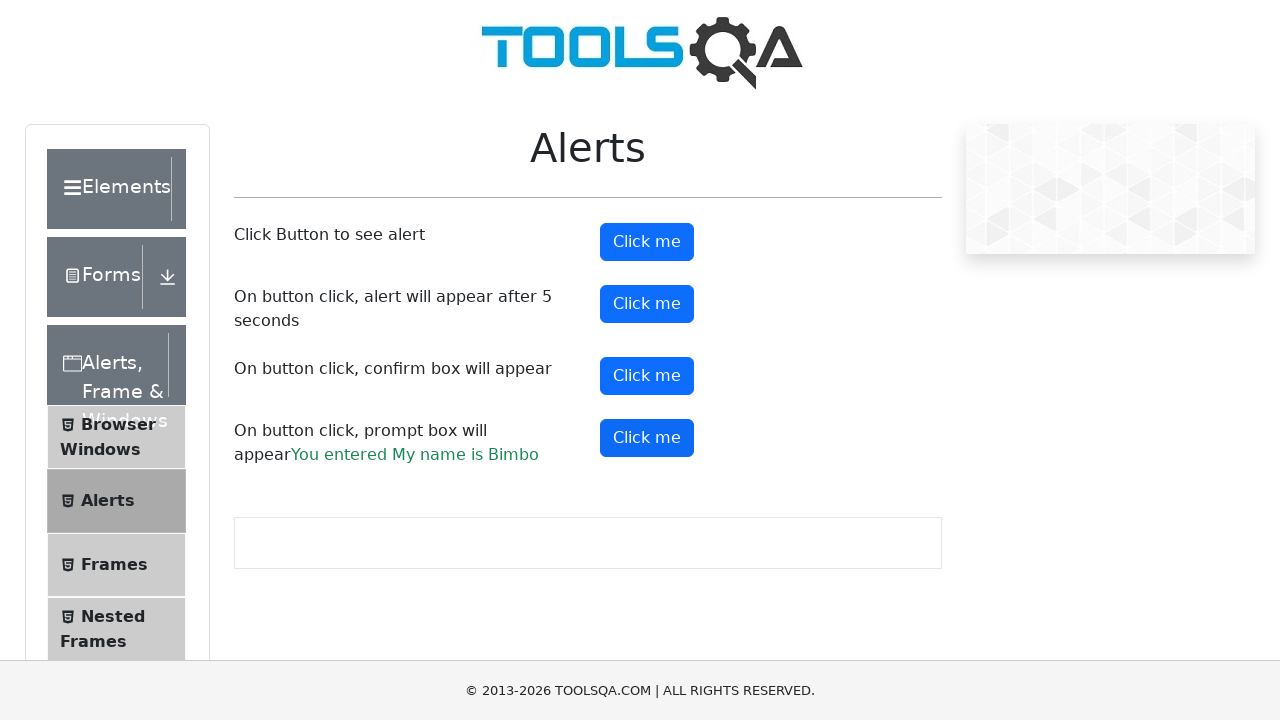

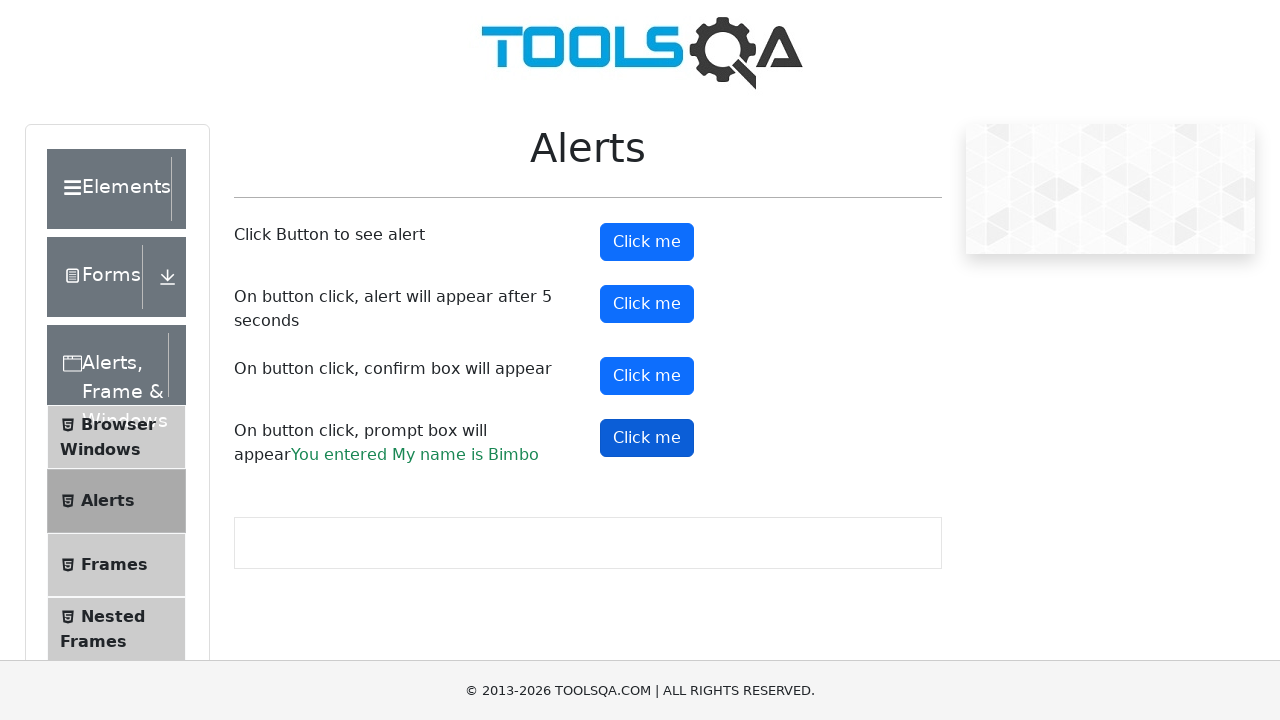